Tests the customer creation workflow in a demo banking application by adding a new customer as a manager and verifying the customer appears in the search results.

Starting URL: https://www.globalsqa.com/angularJs-protractor/BankingProject/#/login

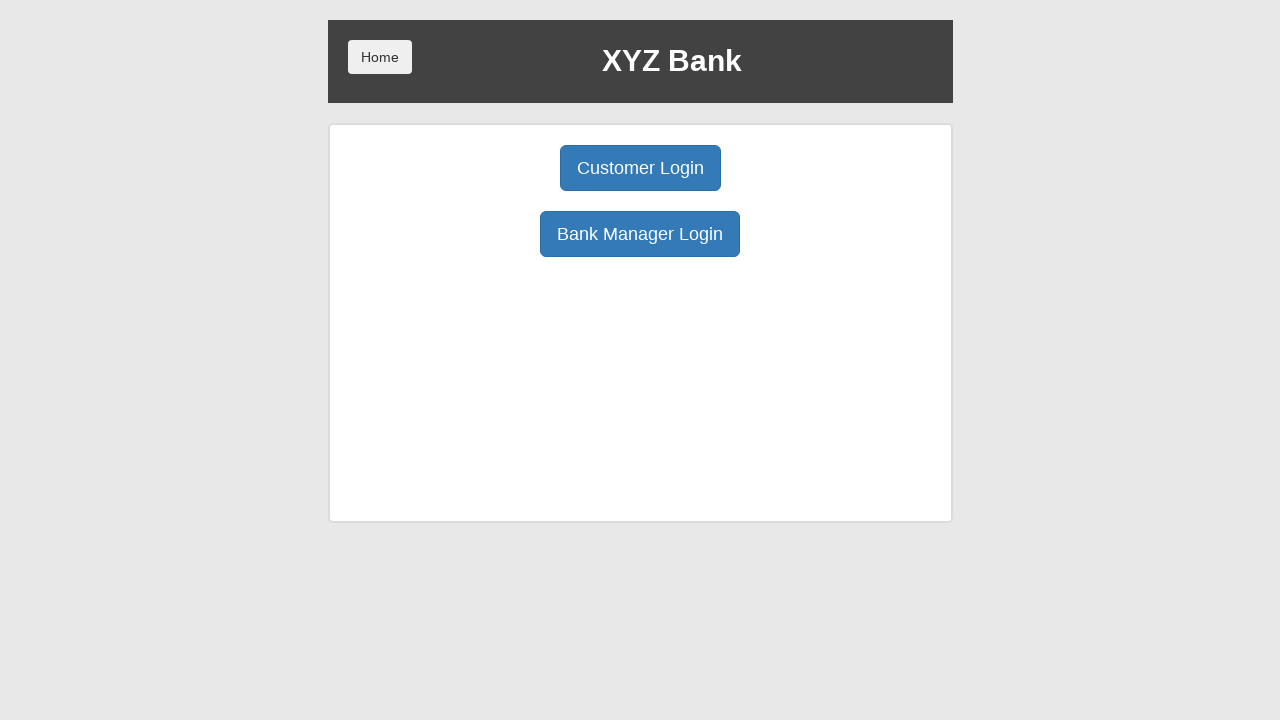

Clicked Manager Login button at (640, 234) on xpath=//button[@ng-click='manager()']
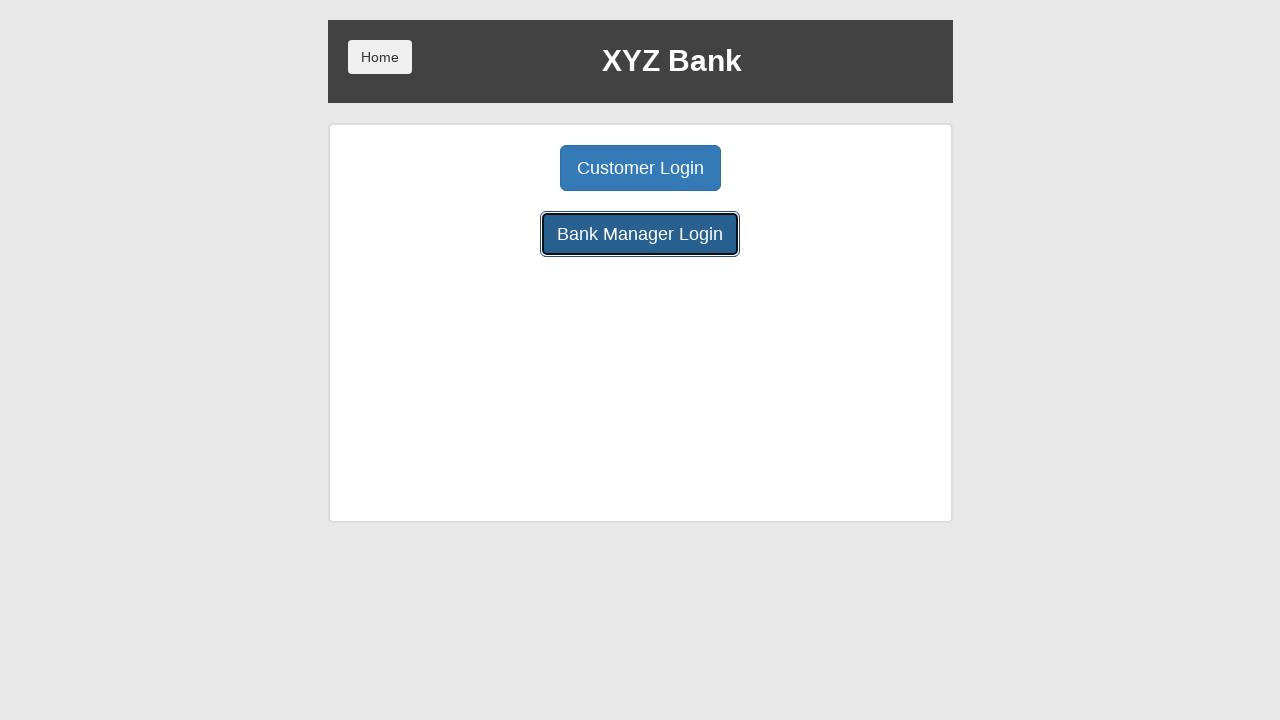

Clicked Add Customer button at (502, 168) on xpath=//button[@ng-click='addCust()']
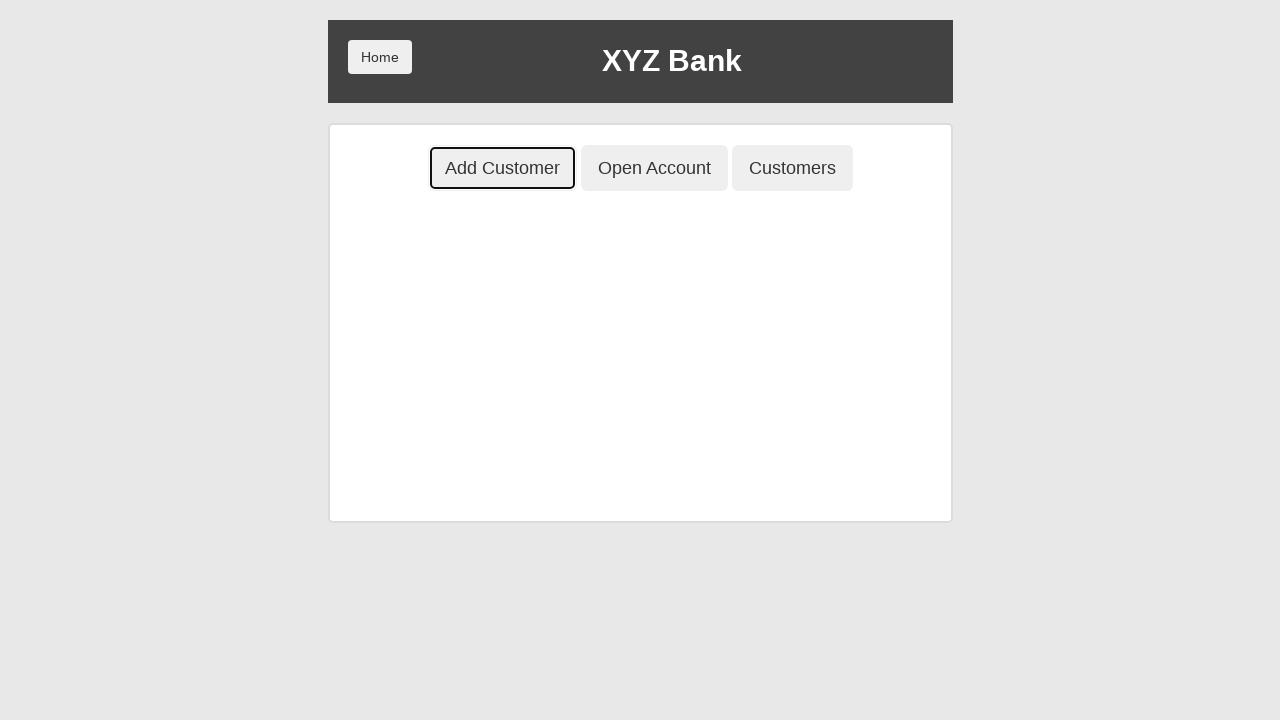

Filled First Name field with 'JohnTest' on //input[@ng-model='fName']
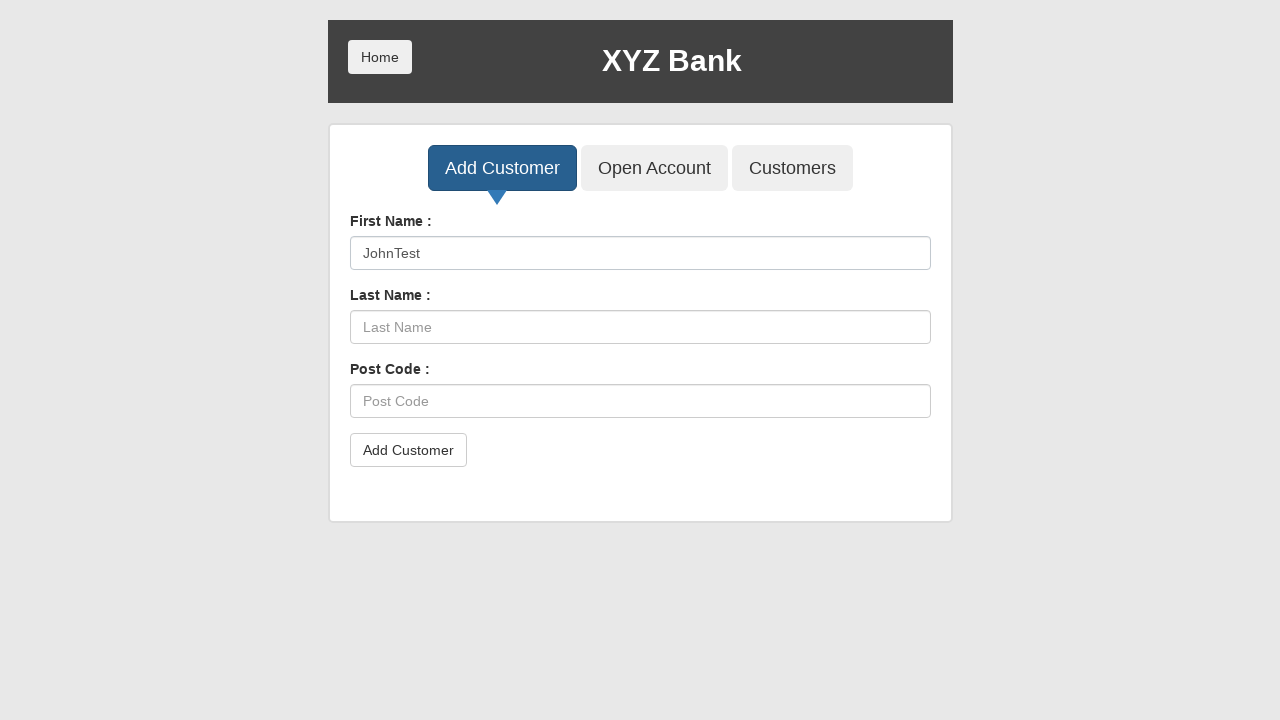

Filled Last Name field with 'DoeTest' on //input[@ng-model='lName']
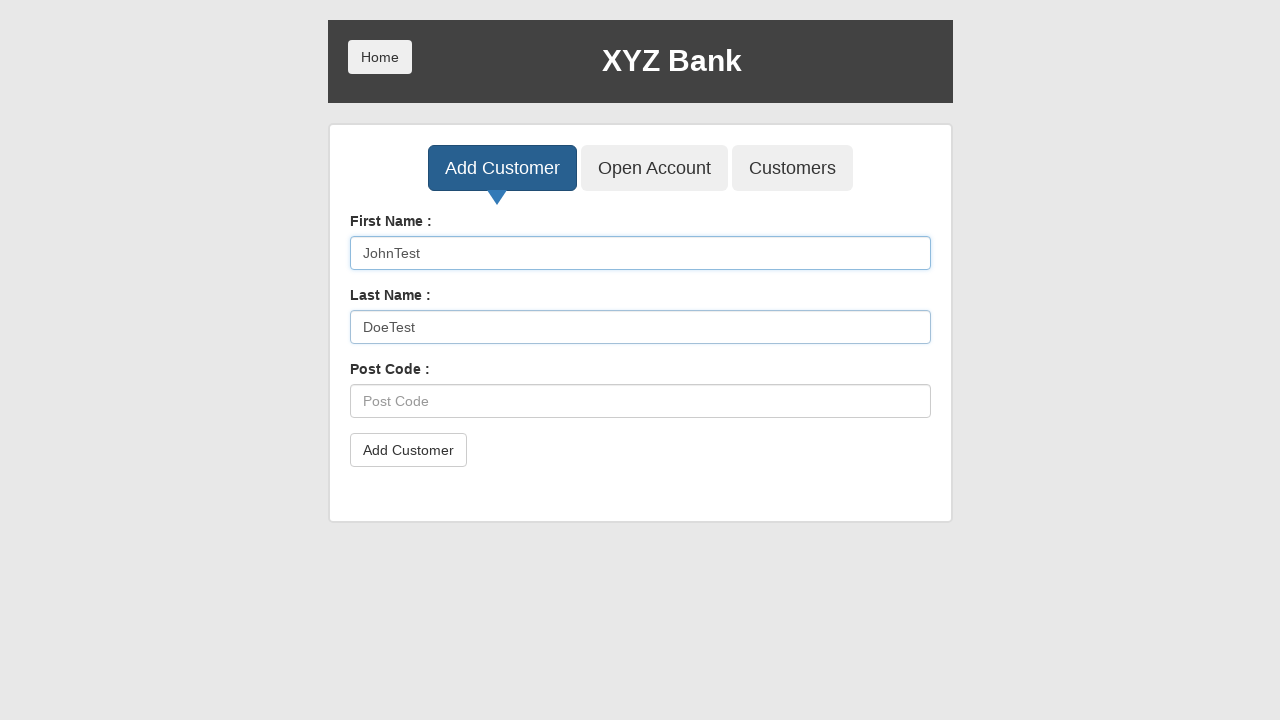

Filled Post Code field with '12345' on //input[@ng-model='postCd']
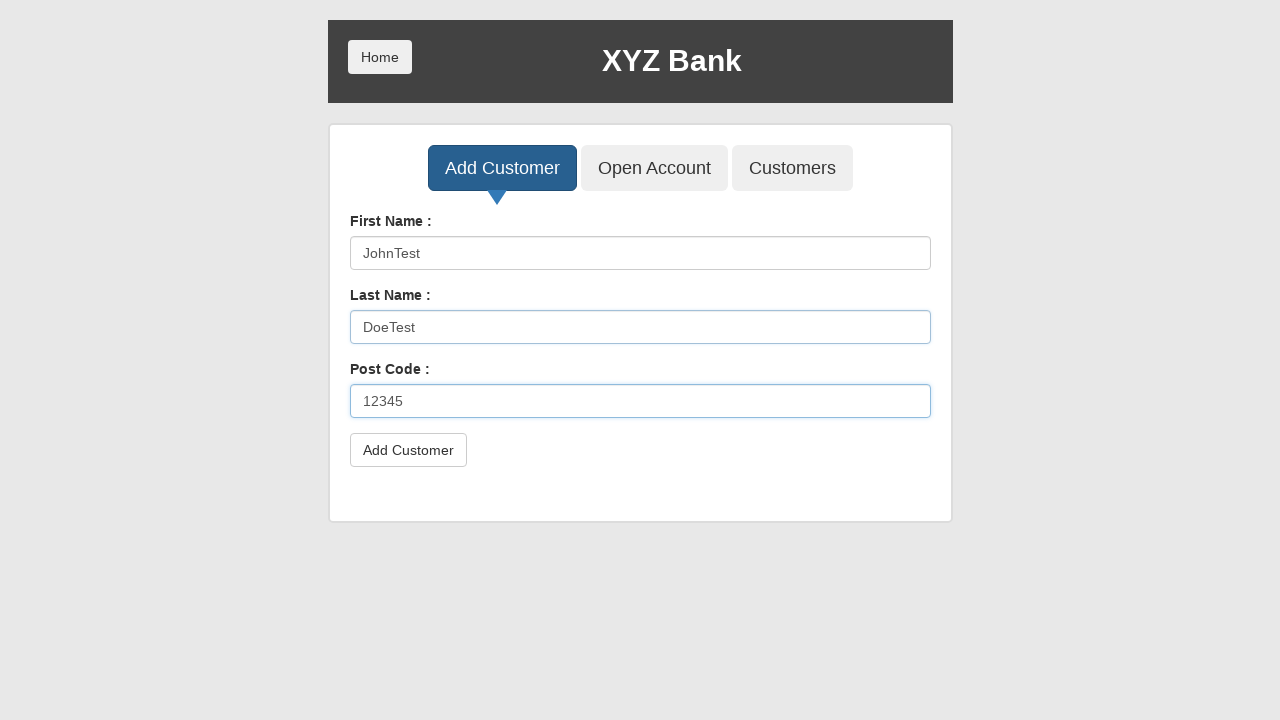

Clicked submit button to create customer at (408, 450) on xpath=//button[@type='submit']
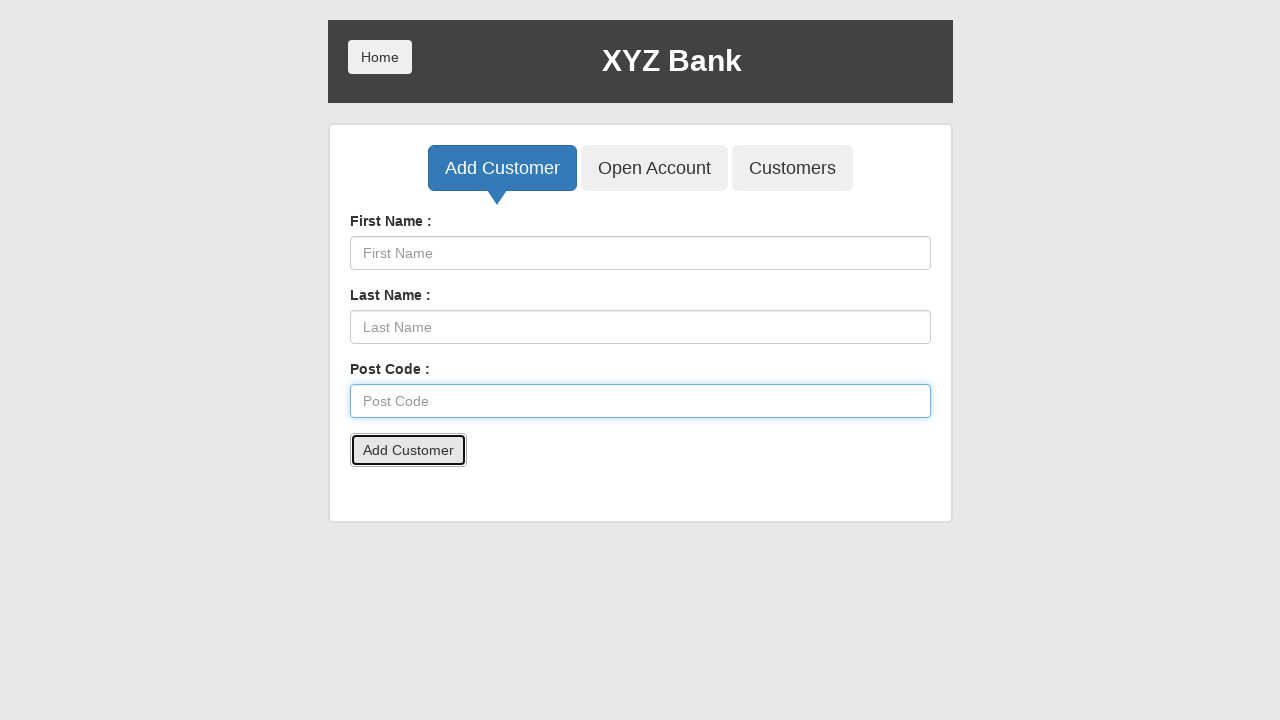

Accepted customer creation confirmation alert
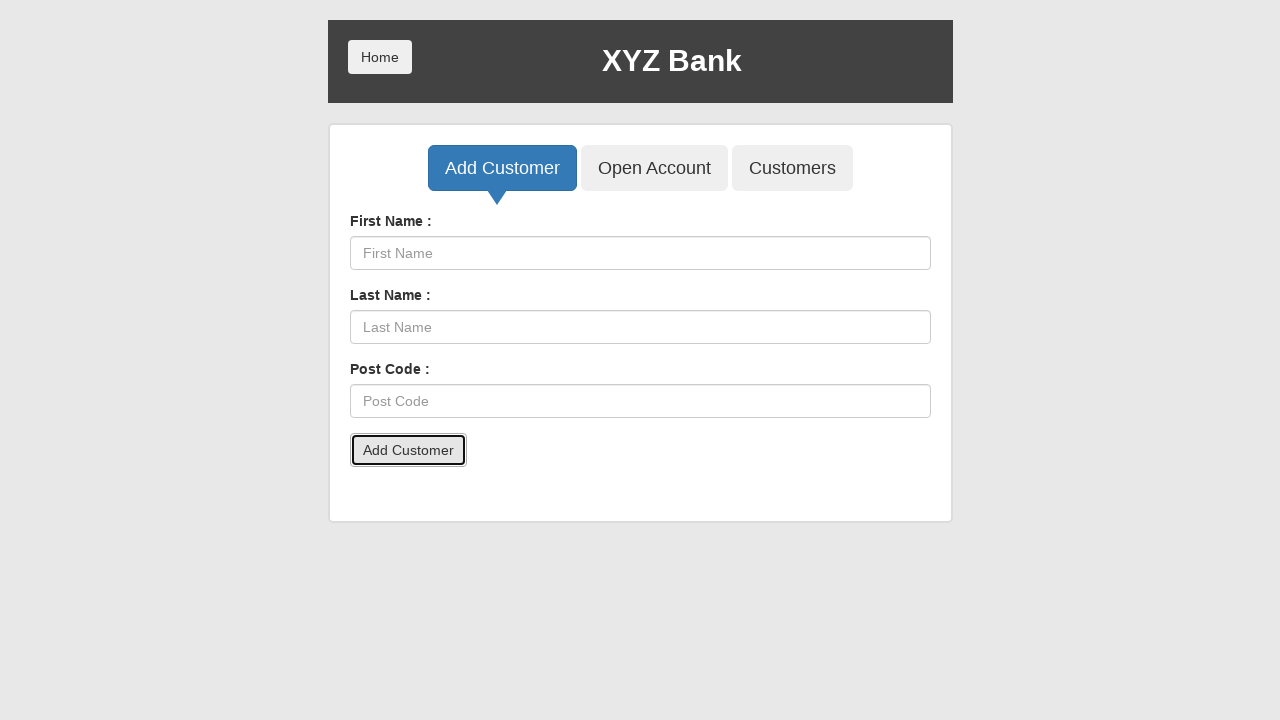

Waited 500ms for dialog to process
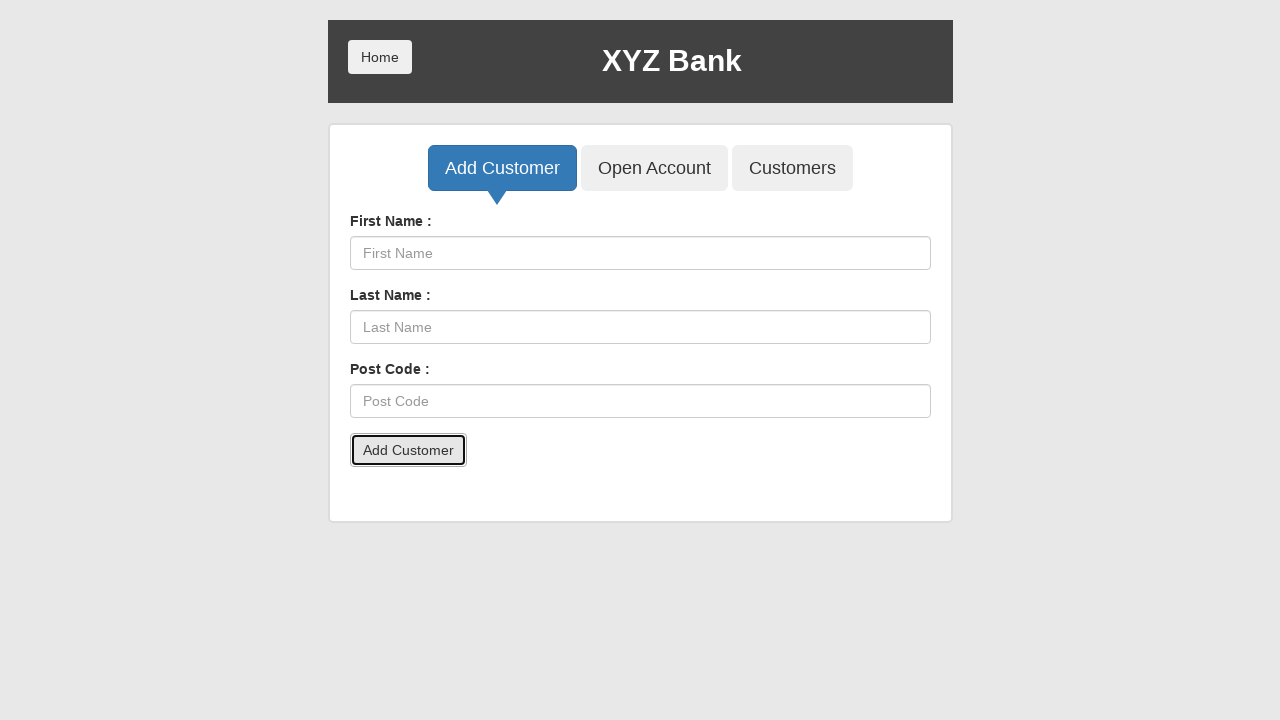

Clicked Customers button to view customer list at (792, 168) on xpath=//button[@ng-click='showCust()']
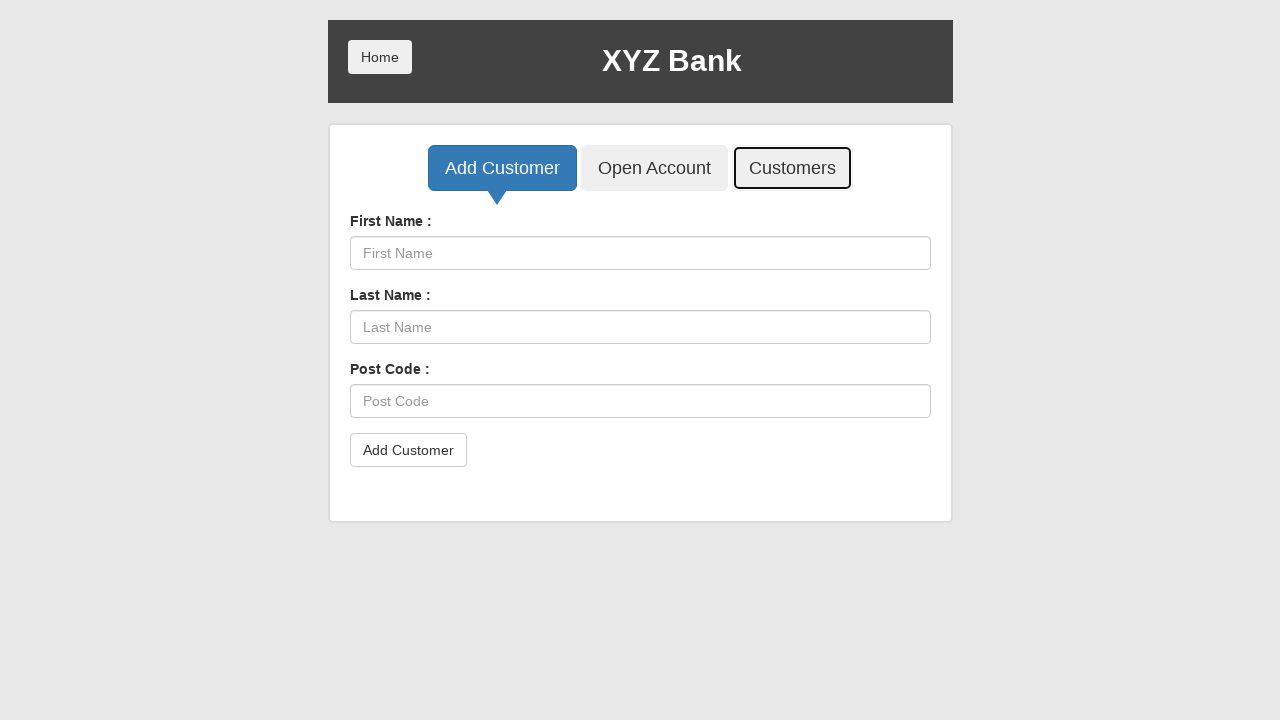

Filled search field with 'JohnTest' to find created customer on //input[@ng-model='searchCustomer']
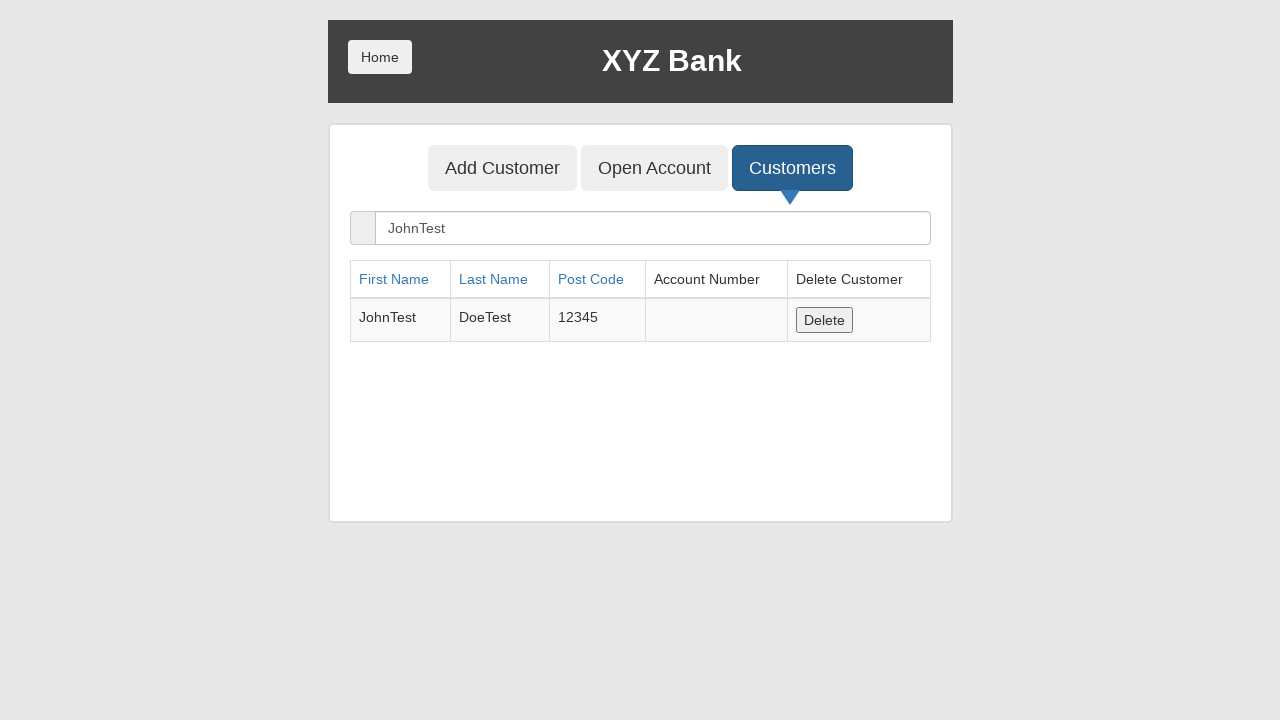

Search results loaded and customer row appeared in table
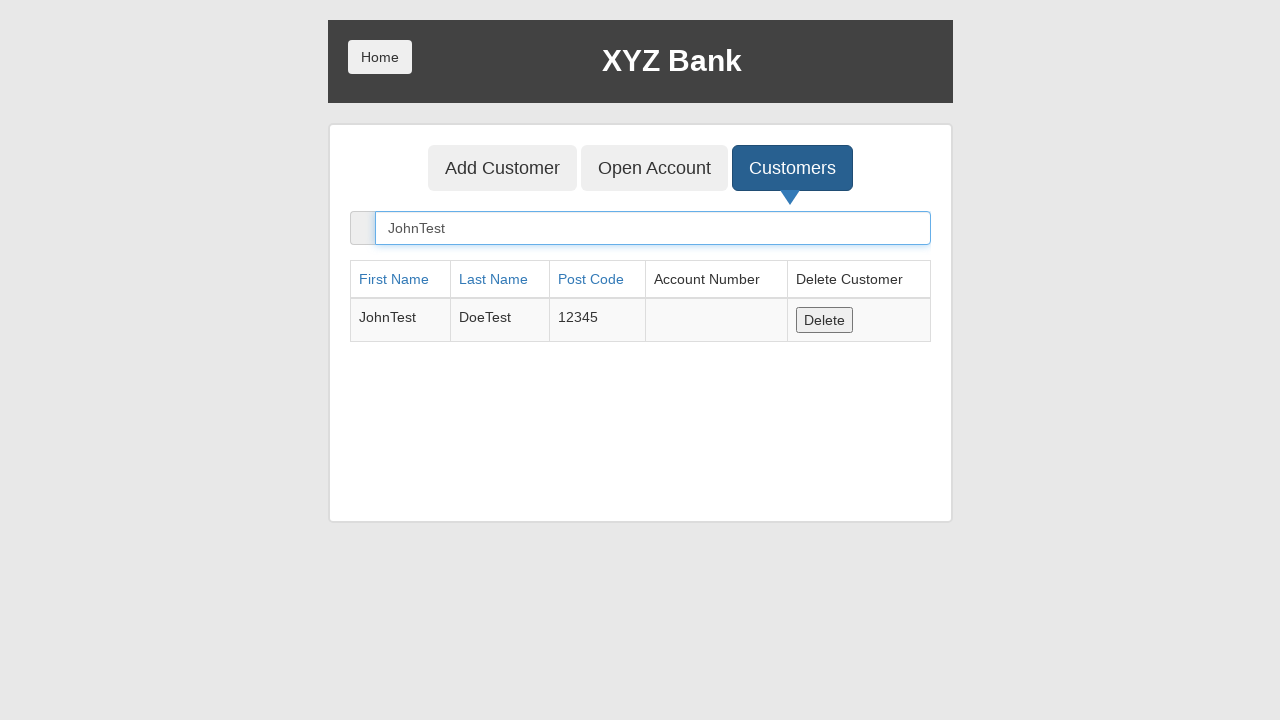

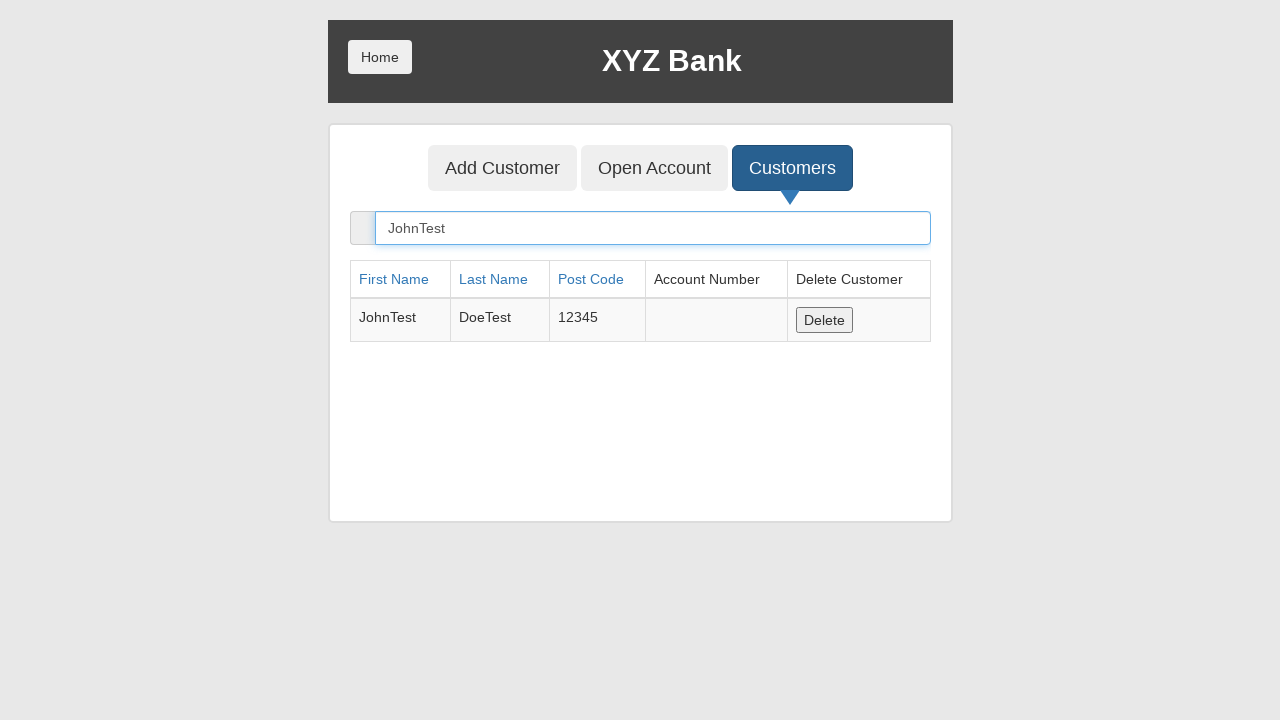